Clicks on the Long page link and verifies the page title and URL

Starting URL: https://bonigarcia.dev/selenium-webdriver-java/

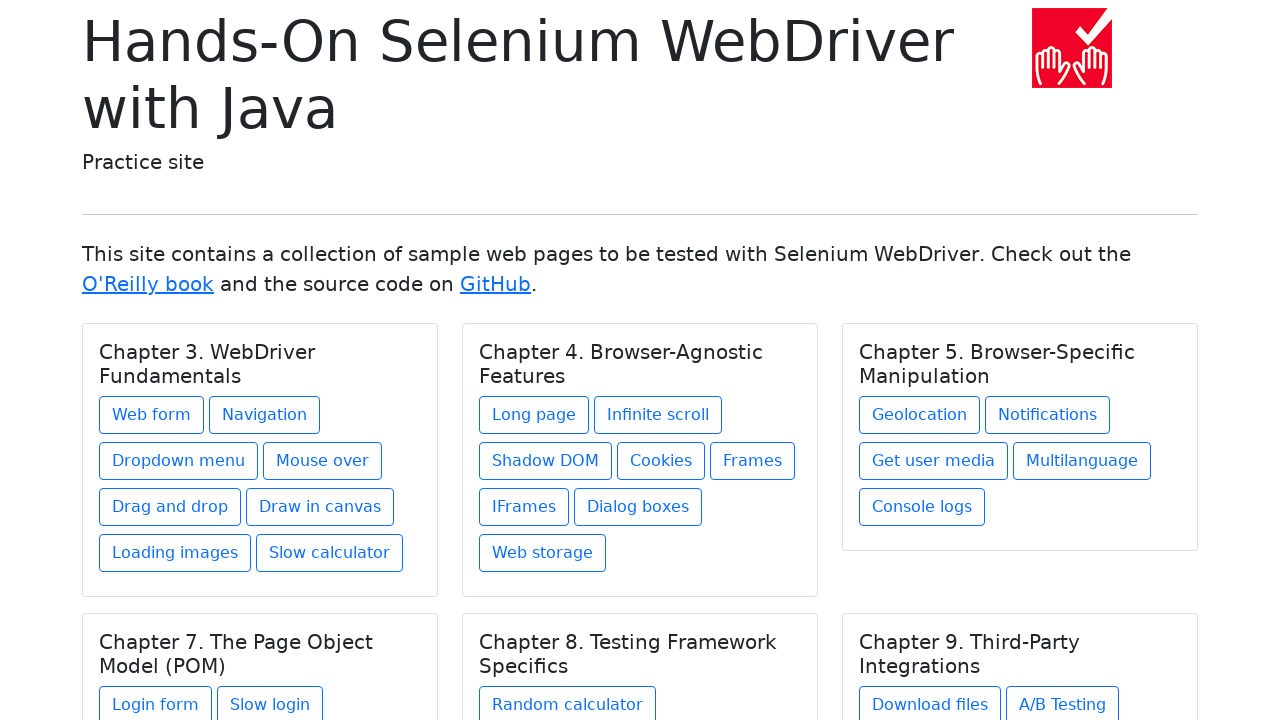

Navigated to starting URL
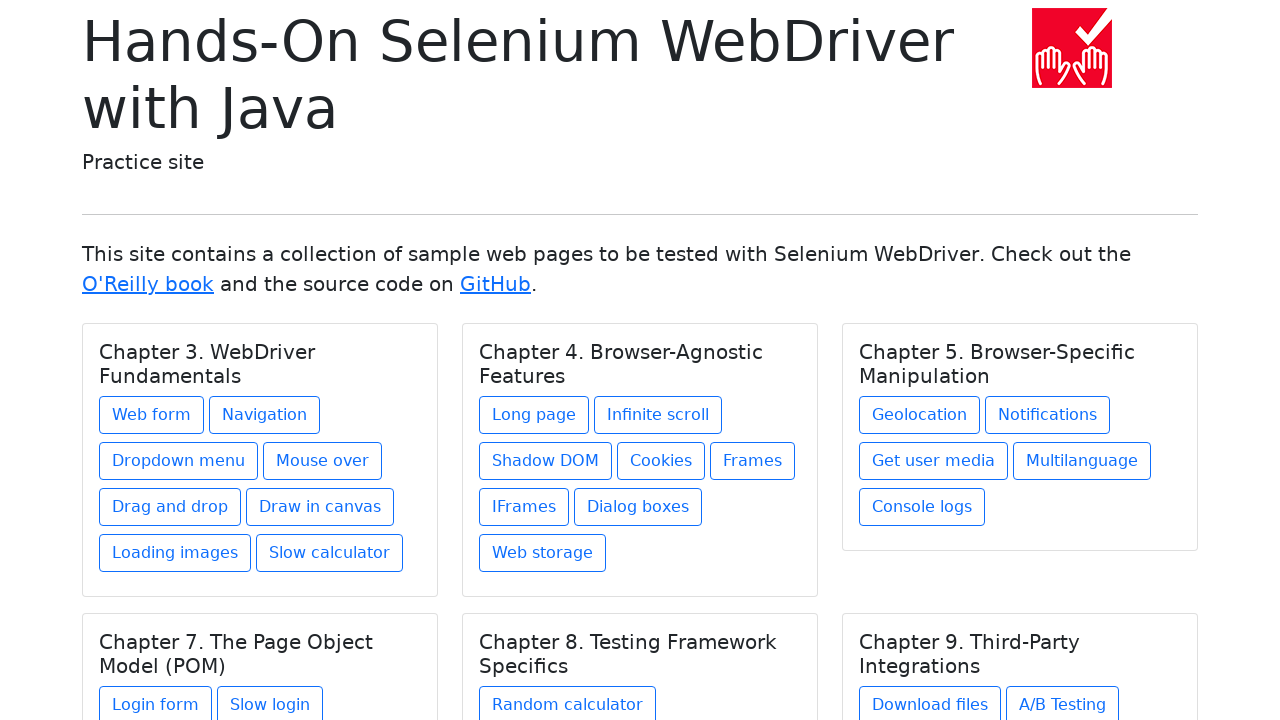

Clicked on Long page link at (534, 415) on xpath=//a[text()='Long page']
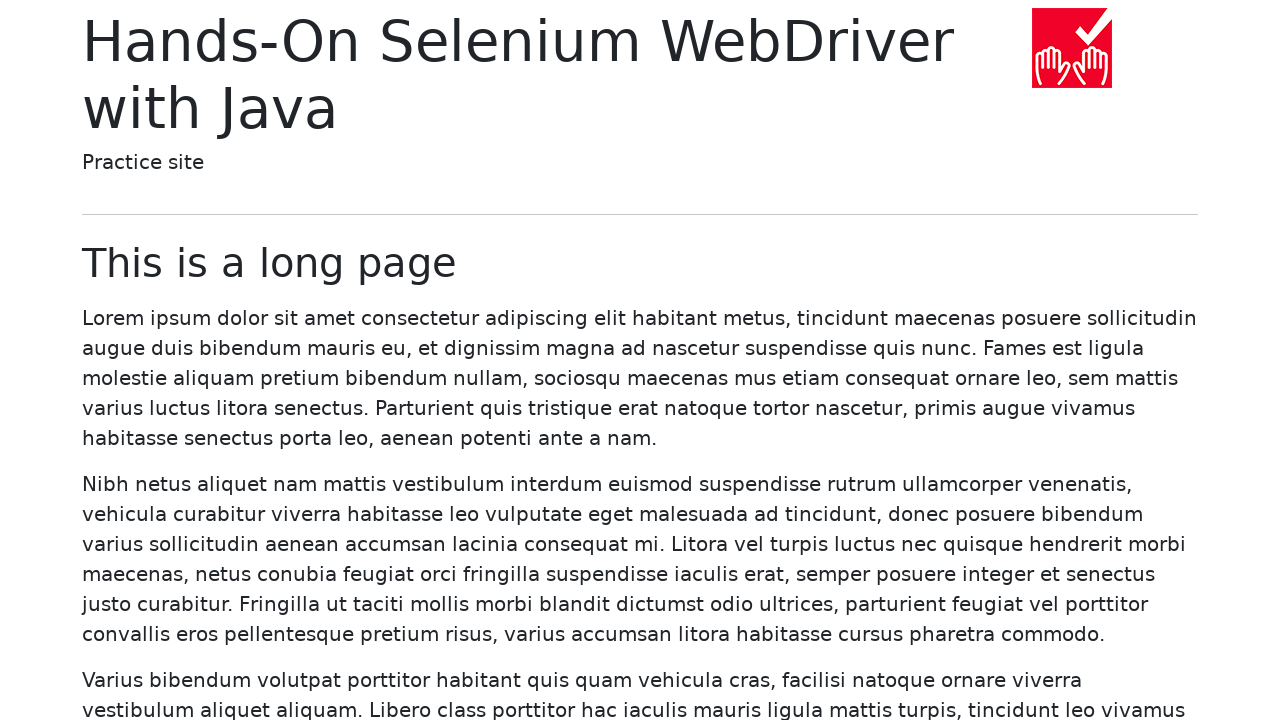

Page loaded and display-6 element appeared
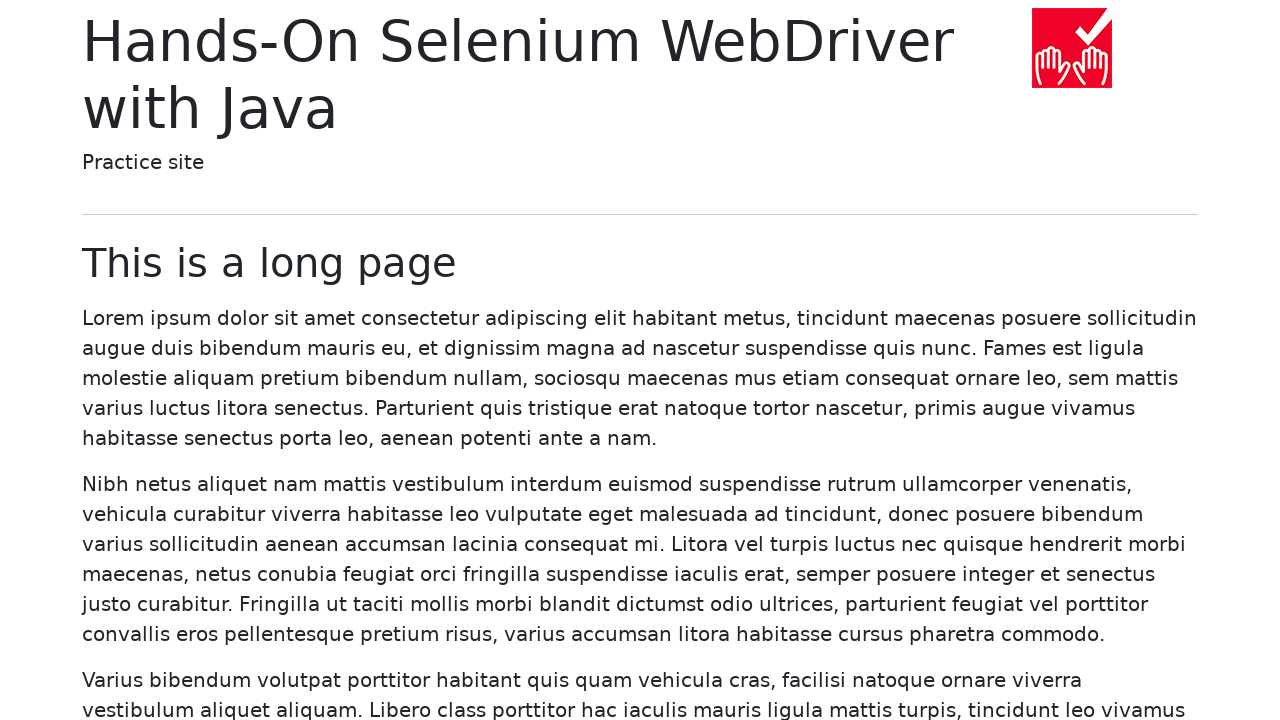

Verified page URL is https://bonigarcia.dev/selenium-webdriver-java/long-page.html
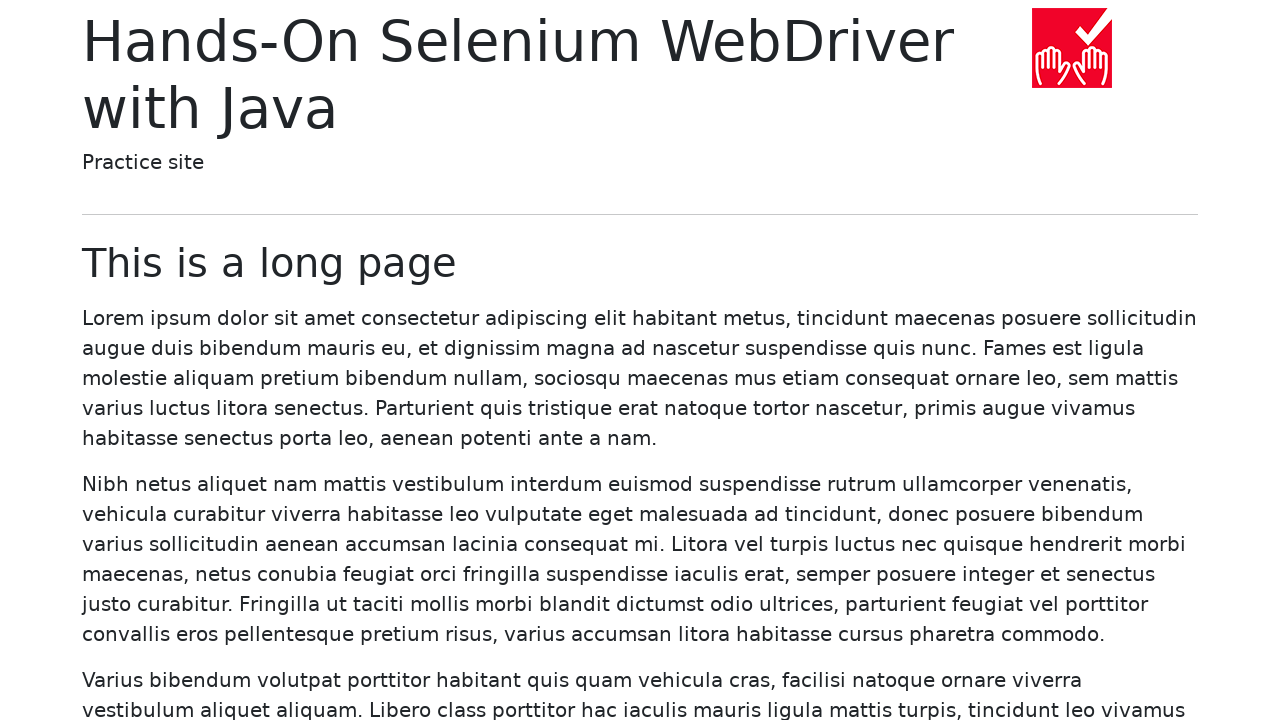

Verified page title is 'Hands-On Selenium WebDriver with Java'
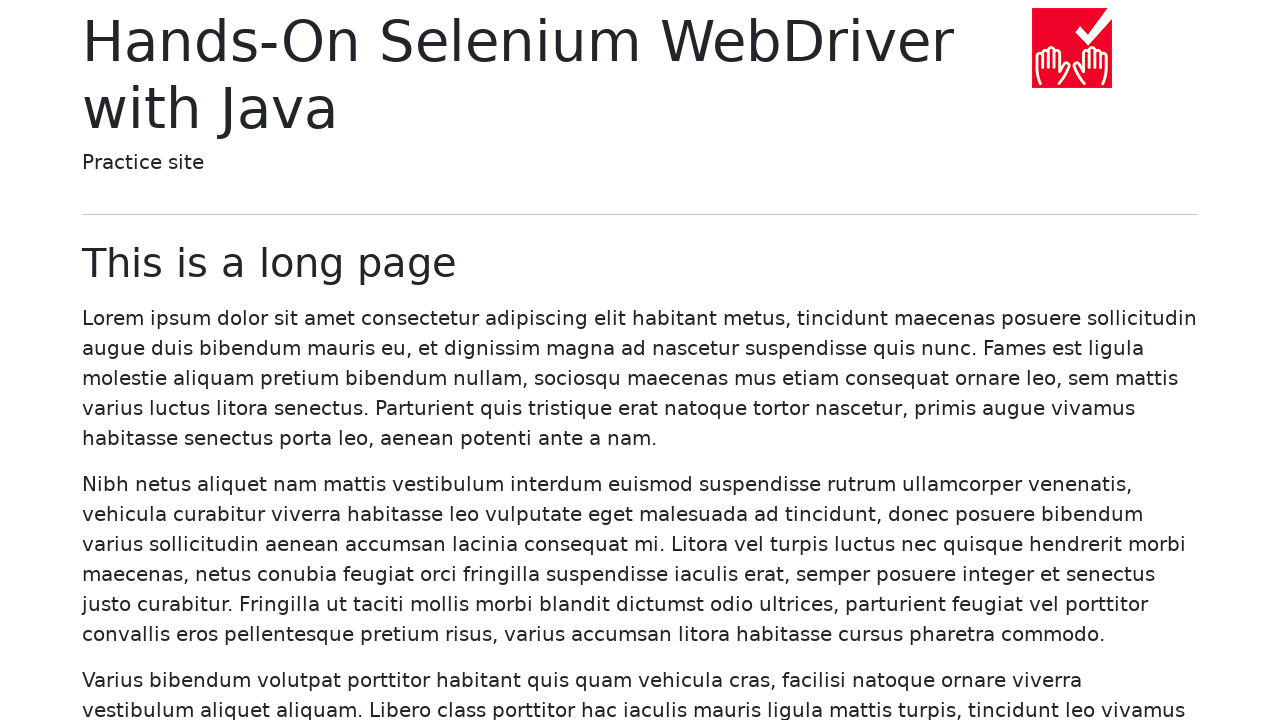

Located display-6 element
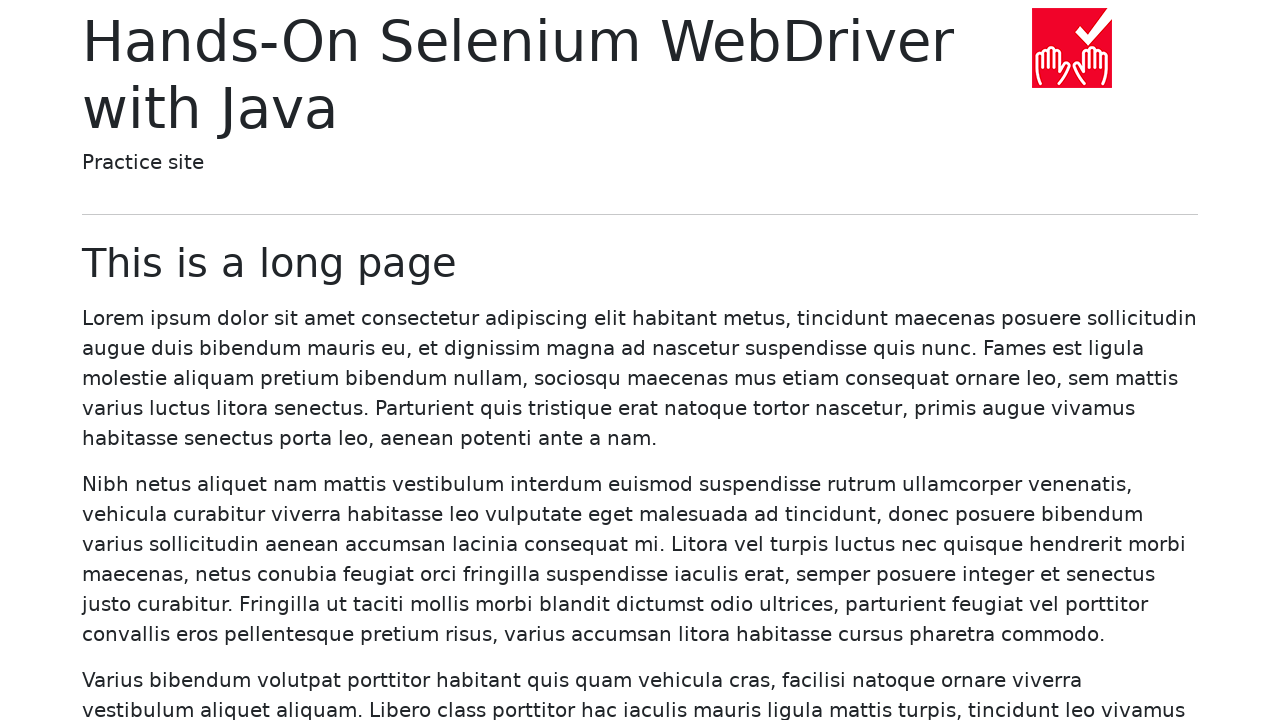

Verified display-6 element text content is 'This is a long page'
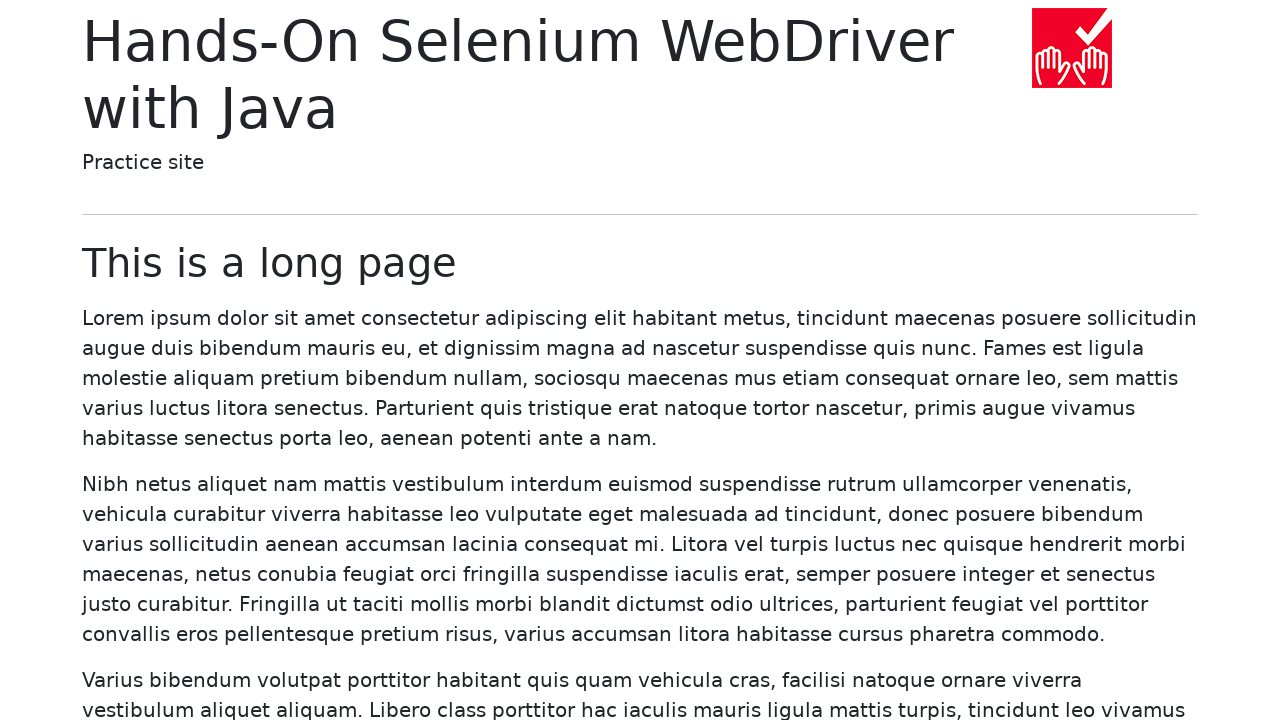

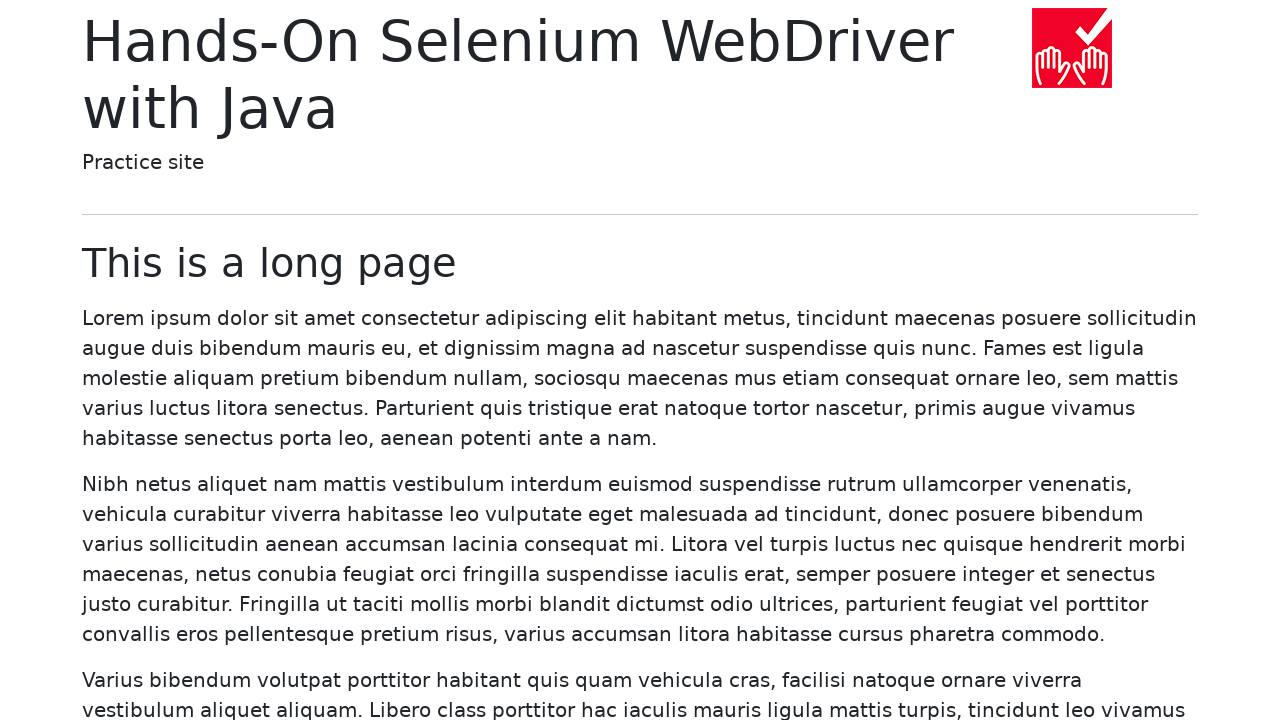